Clicks submit button without filling form fields and verifies the error message is displayed

Starting URL: http://www.99-bottles-of-beer.net/submitnewlanguage.html

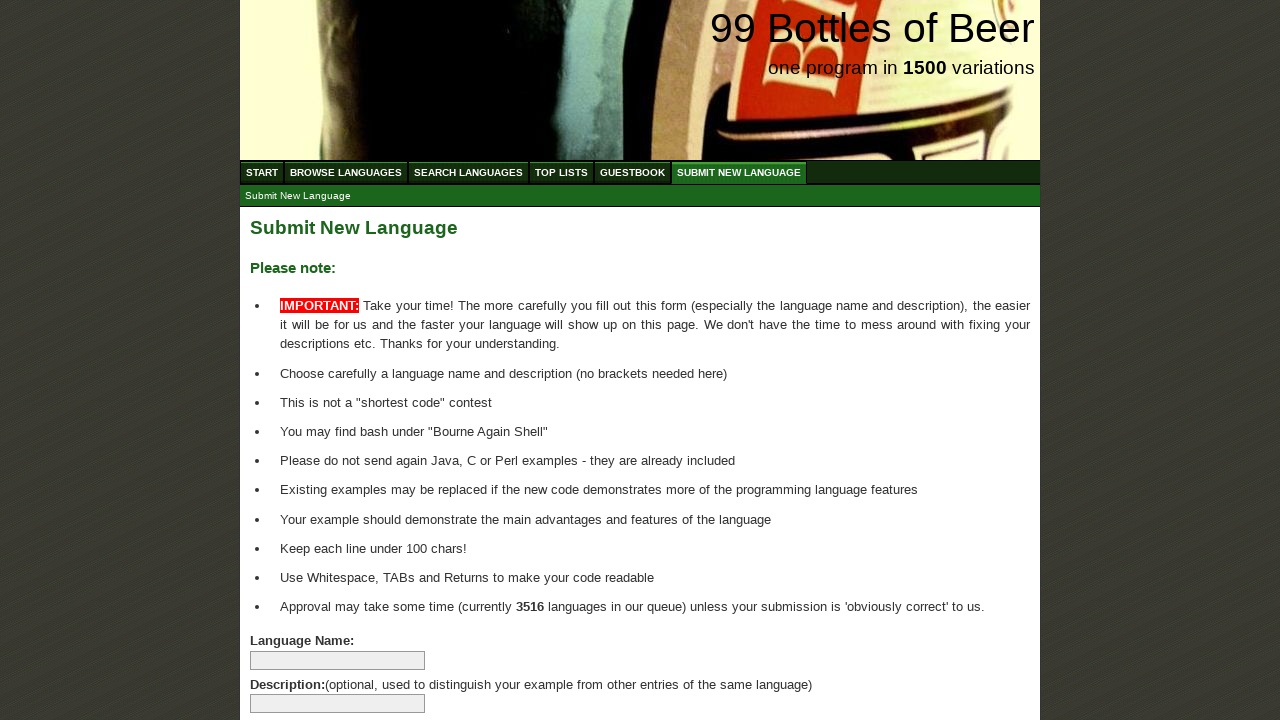

Navigated to submit new language form page
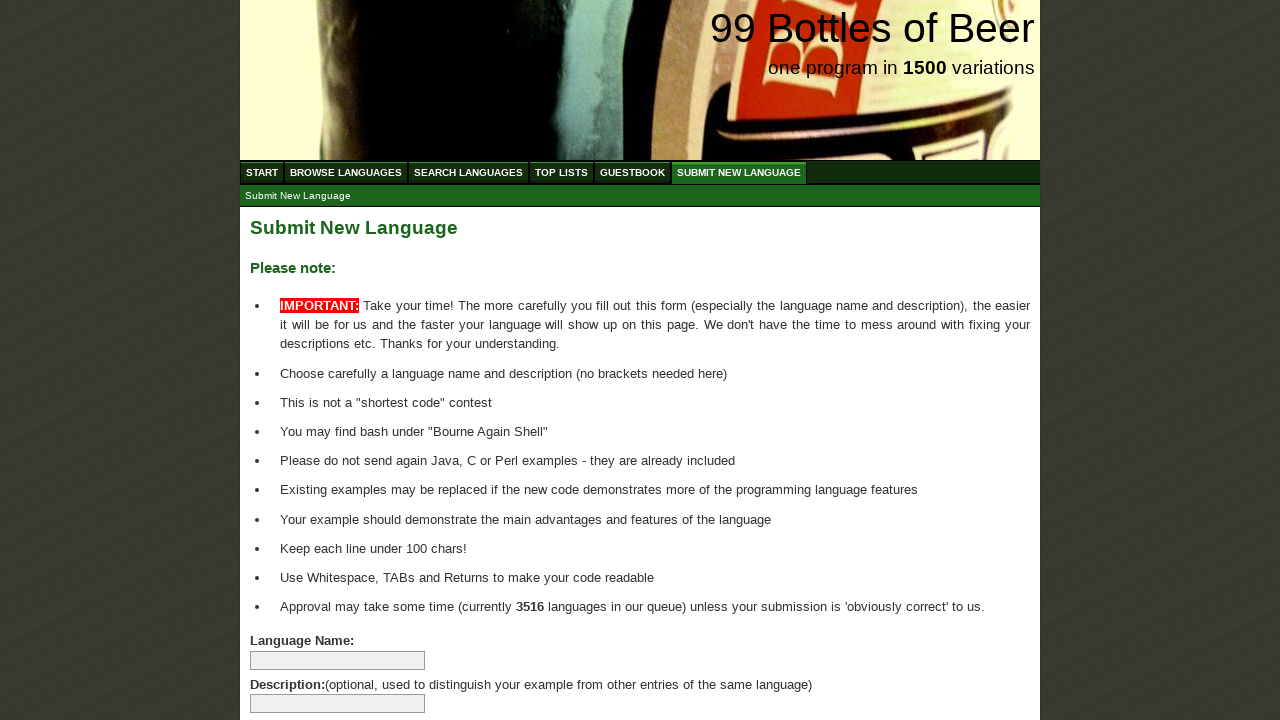

Clicked submit button without filling form fields at (294, 665) on xpath=//body/div[@id='wrap']/div[@id='main']/form[@id='addlanguage']/p/input[@ty
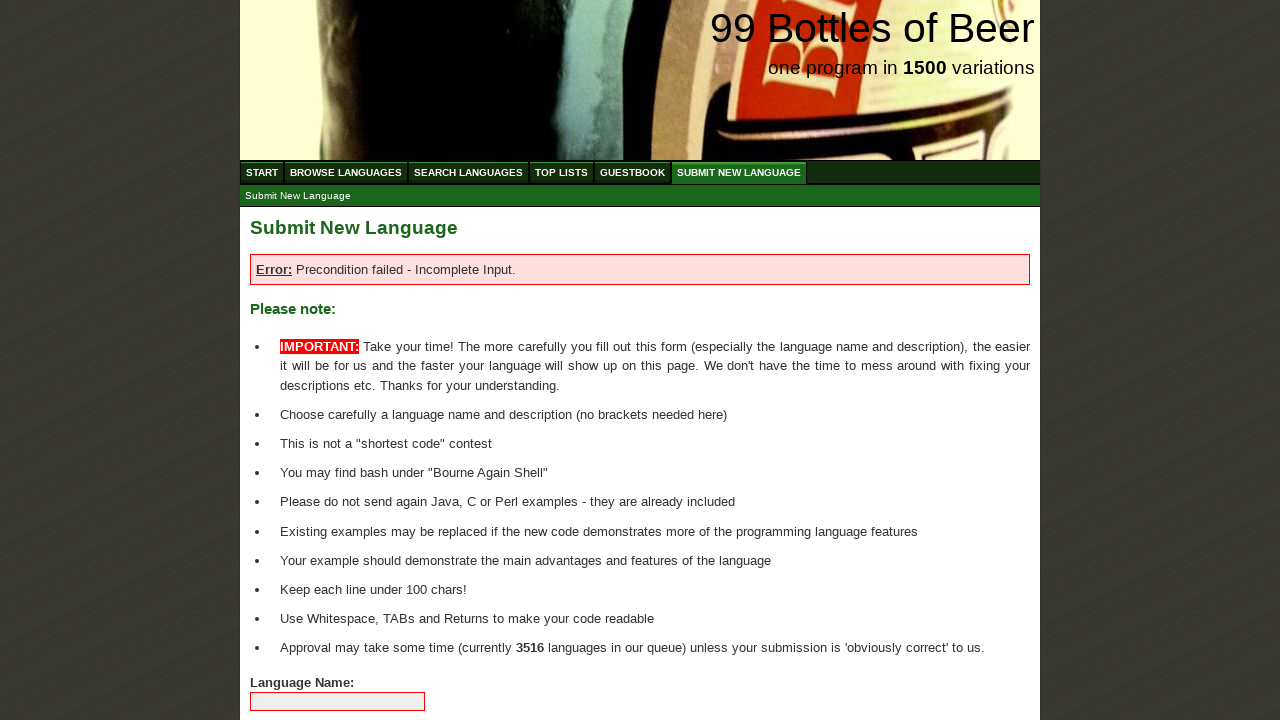

Error message displayed after form submission without required fields
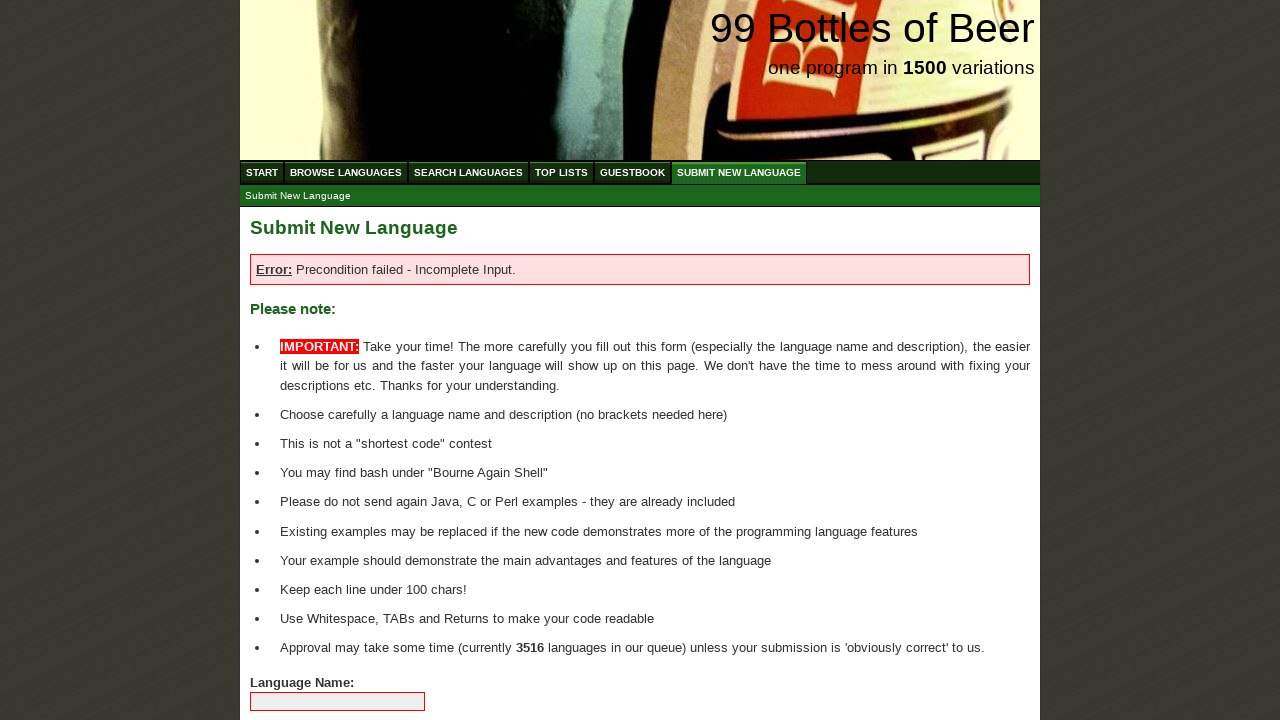

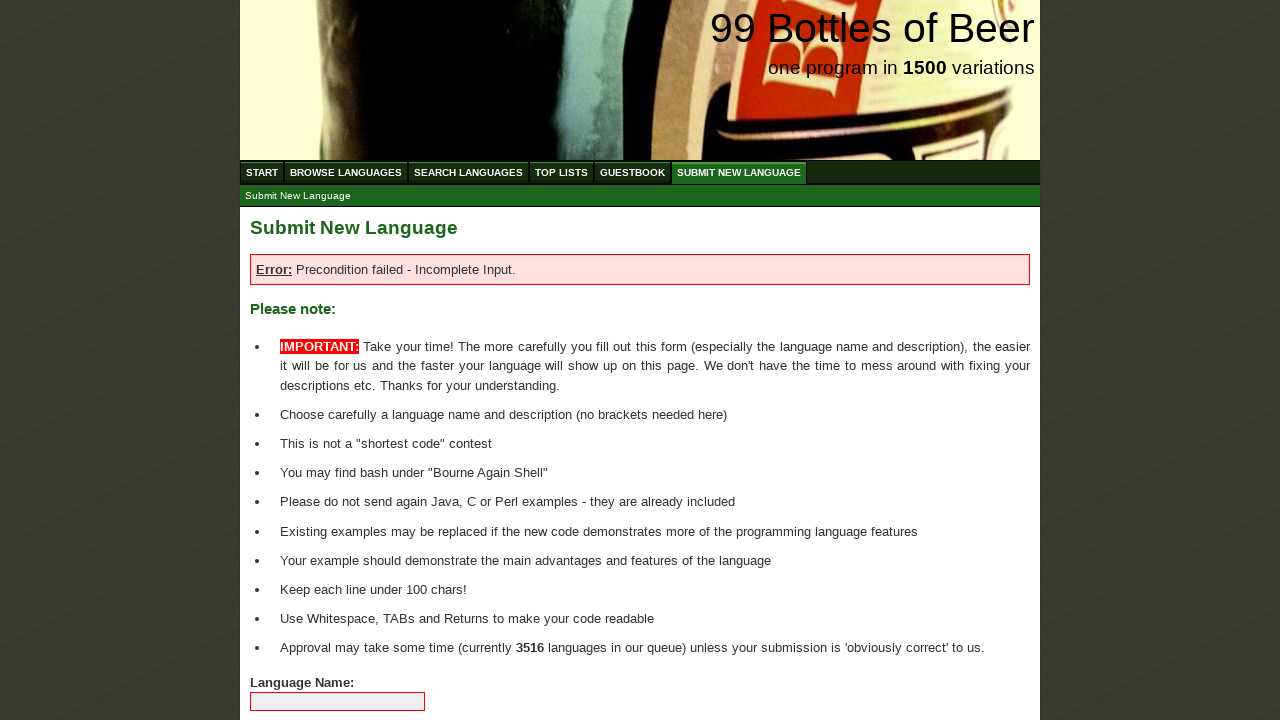